Navigates to the OpenCart login page and clicks on the Register link to verify navigation to the Register Account page

Starting URL: https://naveenautomationlabs.com/opencart/index.php?route=account/login

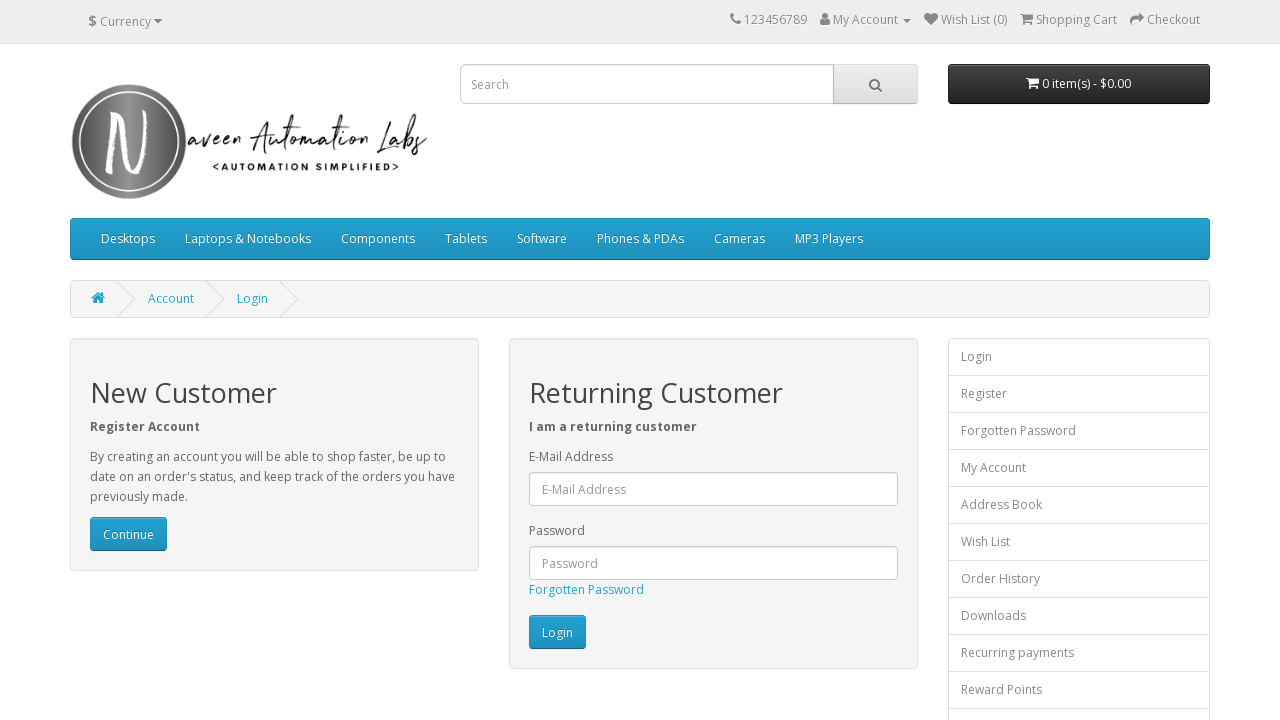

Waited for page to load on OpenCart login page
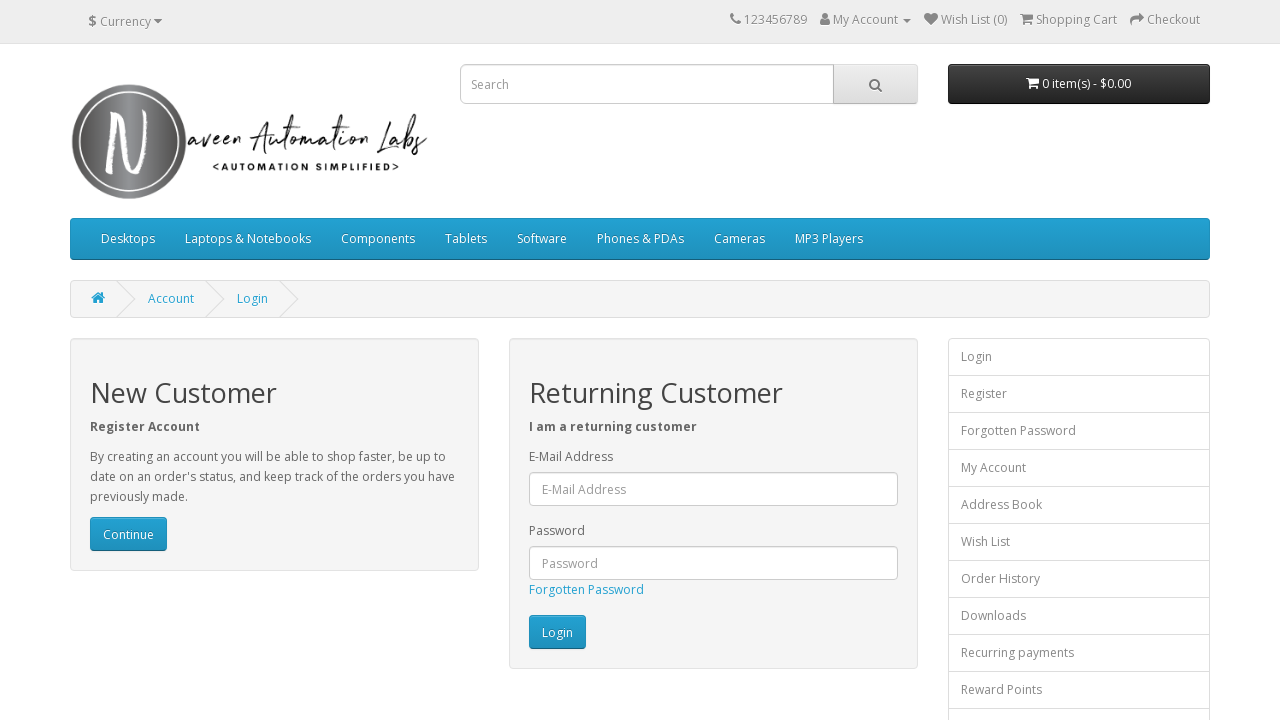

Clicked on Register link in the right column at (1079, 394) on (//*[@id='column-right']//a)[2]
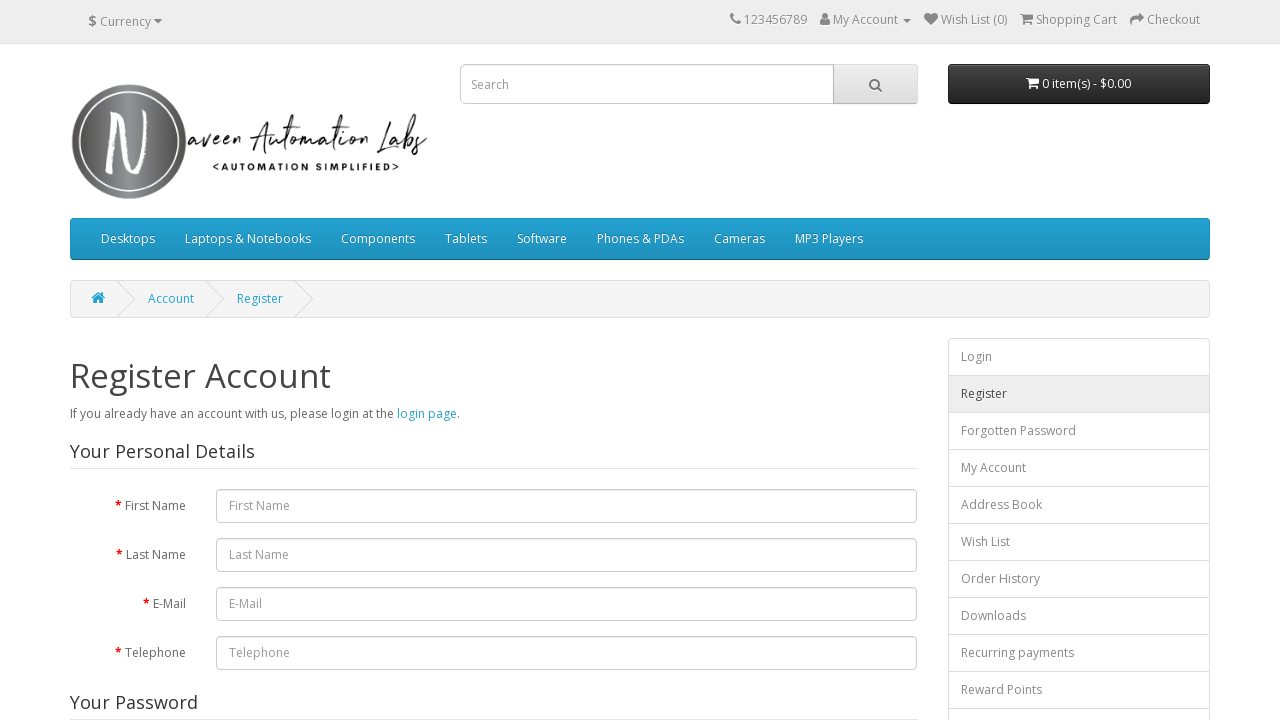

Waited for Register Account page to load after clicking Register link
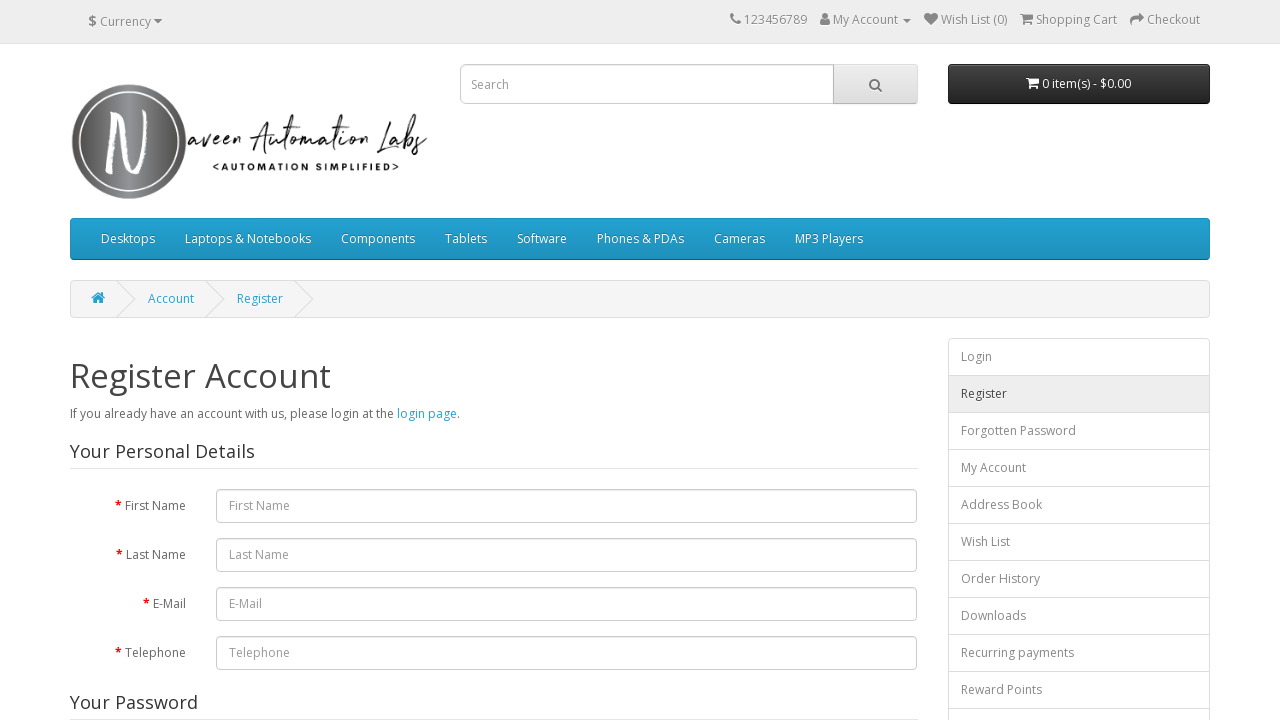

Verified that page title contains 'Register Account'
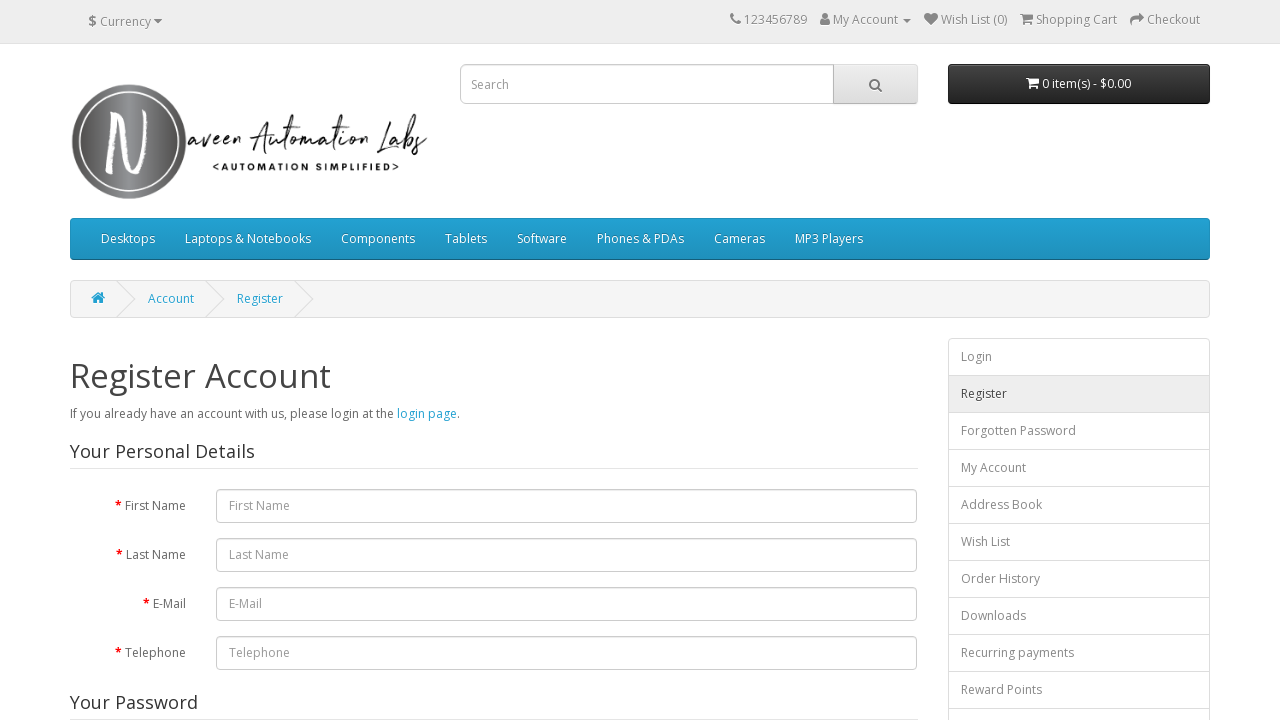

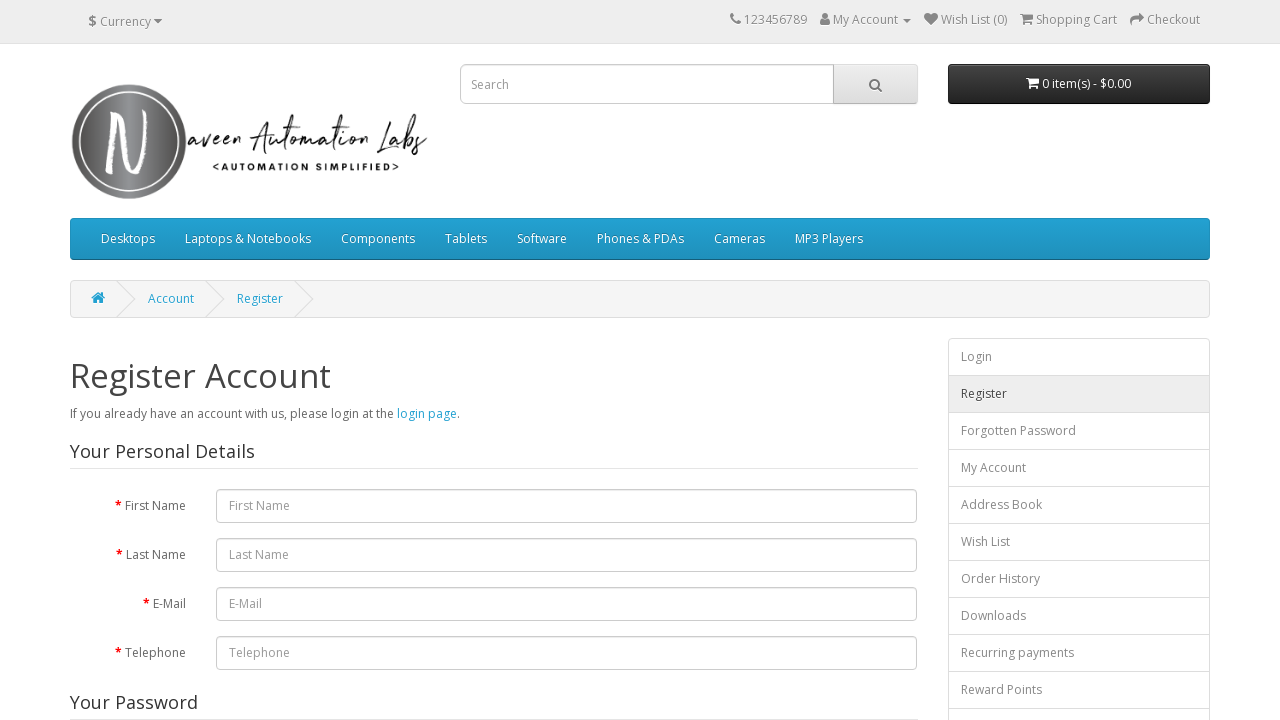